Tests JavaScript alerts by clicking alert buttons and handling different alert types including confirm and prompt dialogs

Starting URL: https://demoqa.com

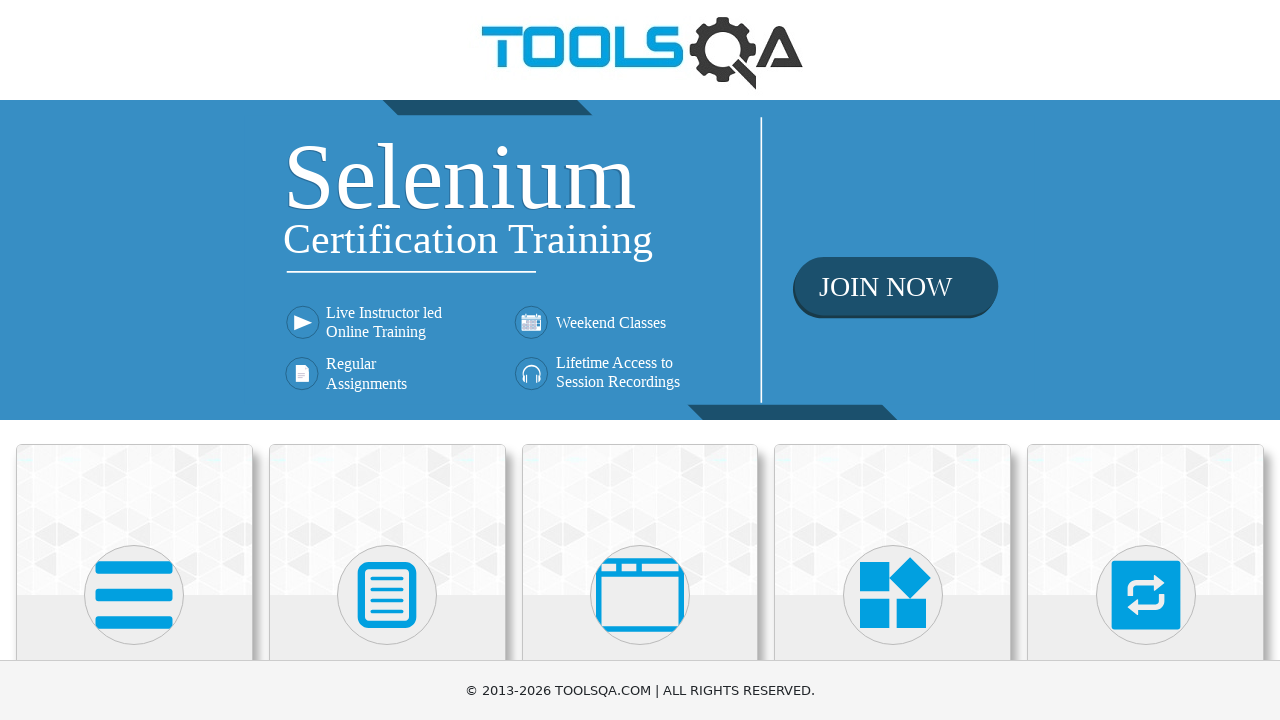

Clicked on 'Alerts, Frame & Windows' category at (640, 360) on xpath=//h5[contains(text(),'Alerts, Frame & Windows')]
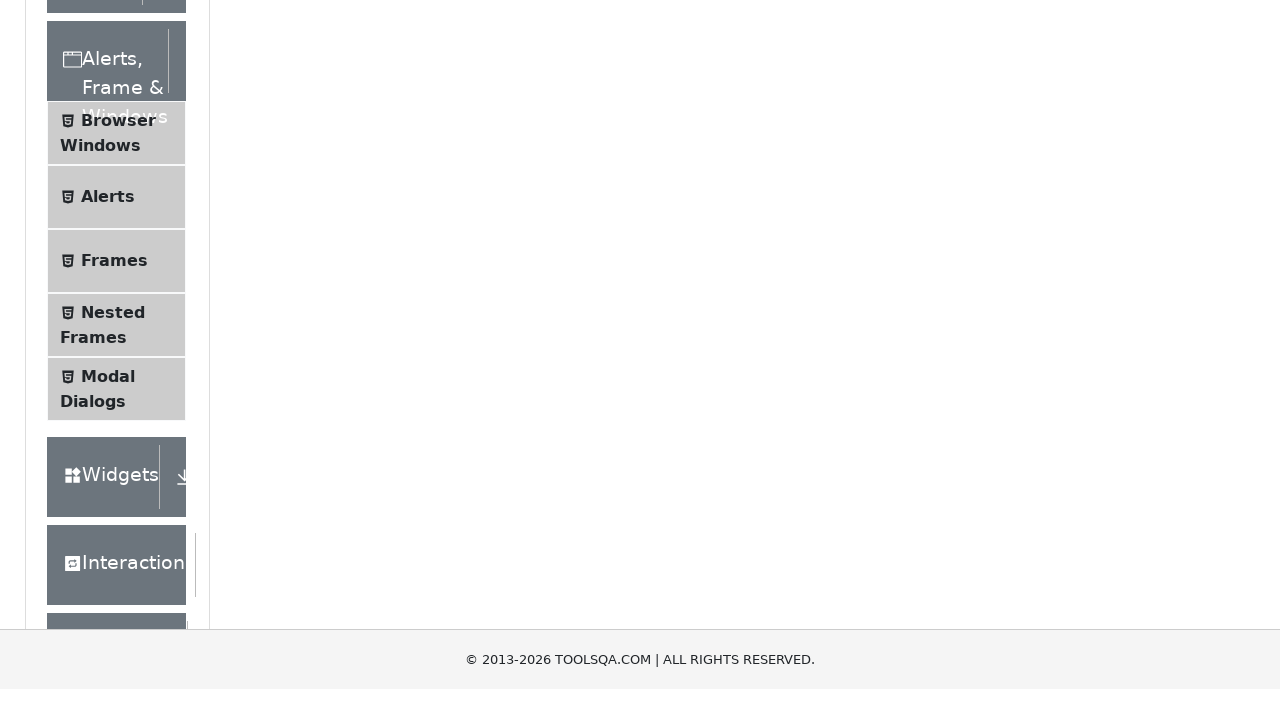

Clicked on 'Alerts' menu item at (108, 501) on xpath=//span[@class='text' and contains(text(),'Alerts')]
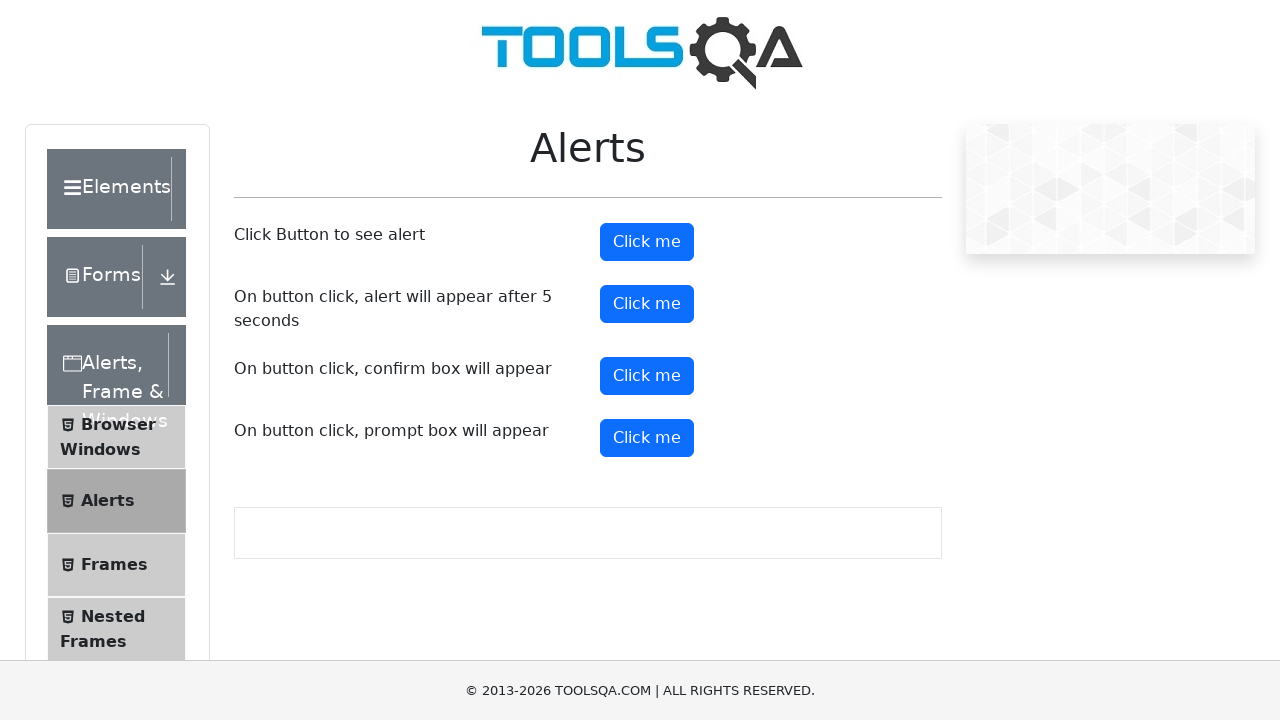

Alert wrapper loaded successfully
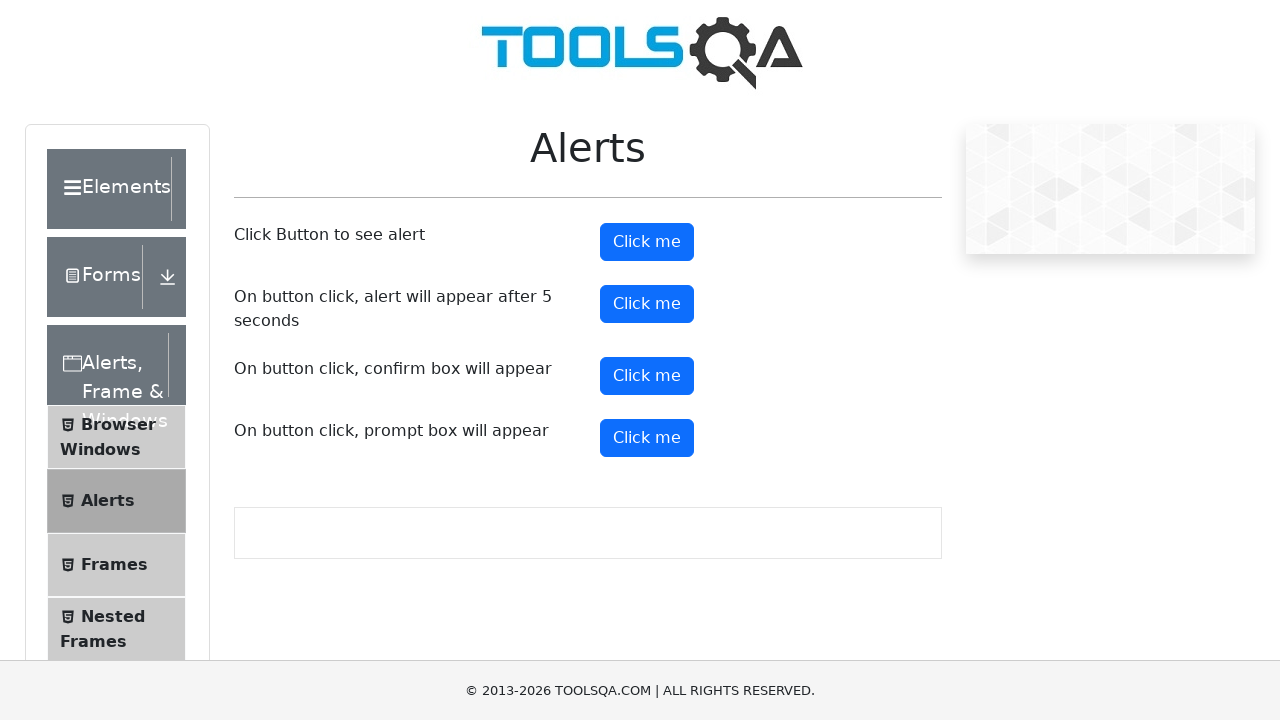

Clicked alert button and accepted JavaScript alert dialog at (647, 242) on #alertButton
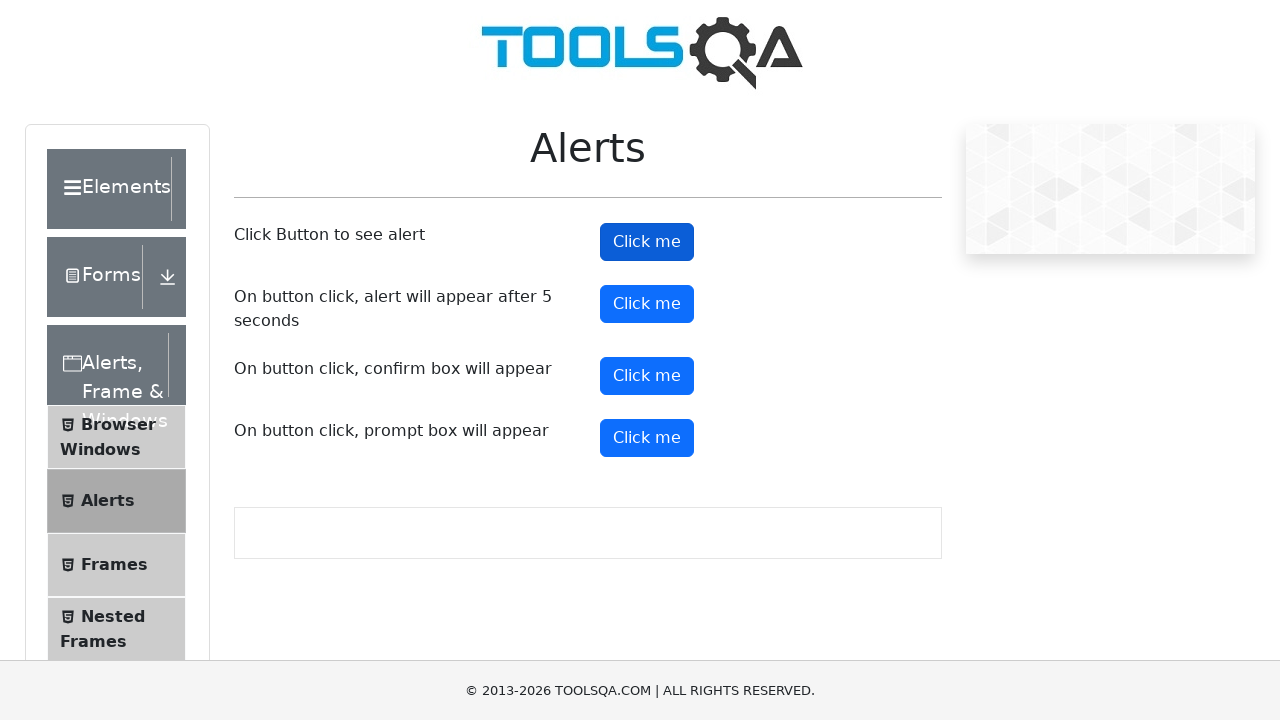

Waited 500ms for alert processing
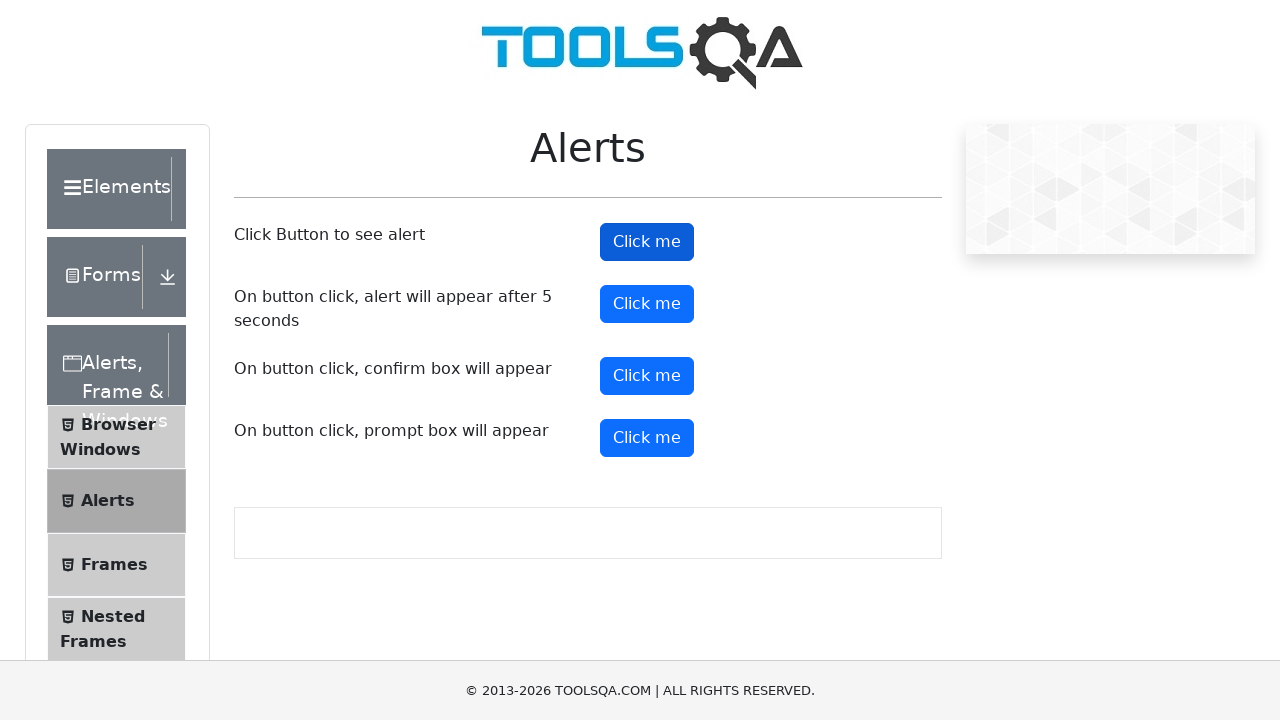

Clicked timer alert button at (647, 304) on #timerAlertButton
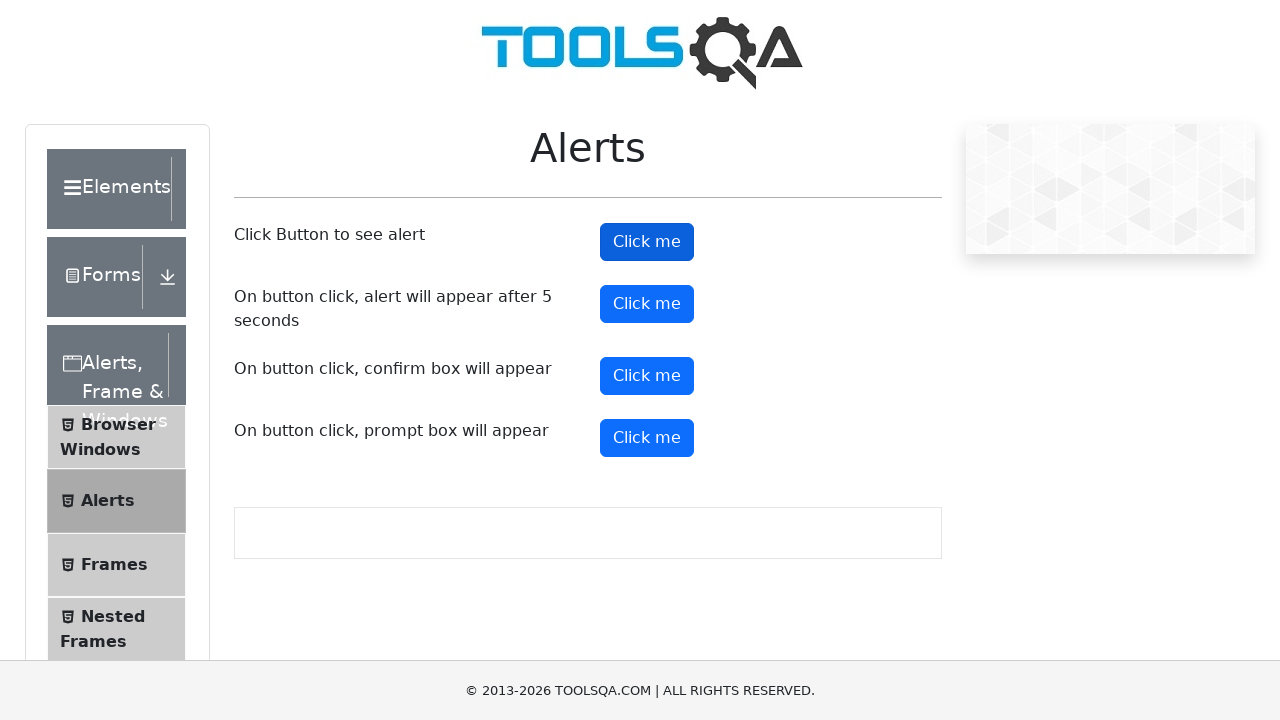

Waited 5500ms for timer alert to appear and accepted it
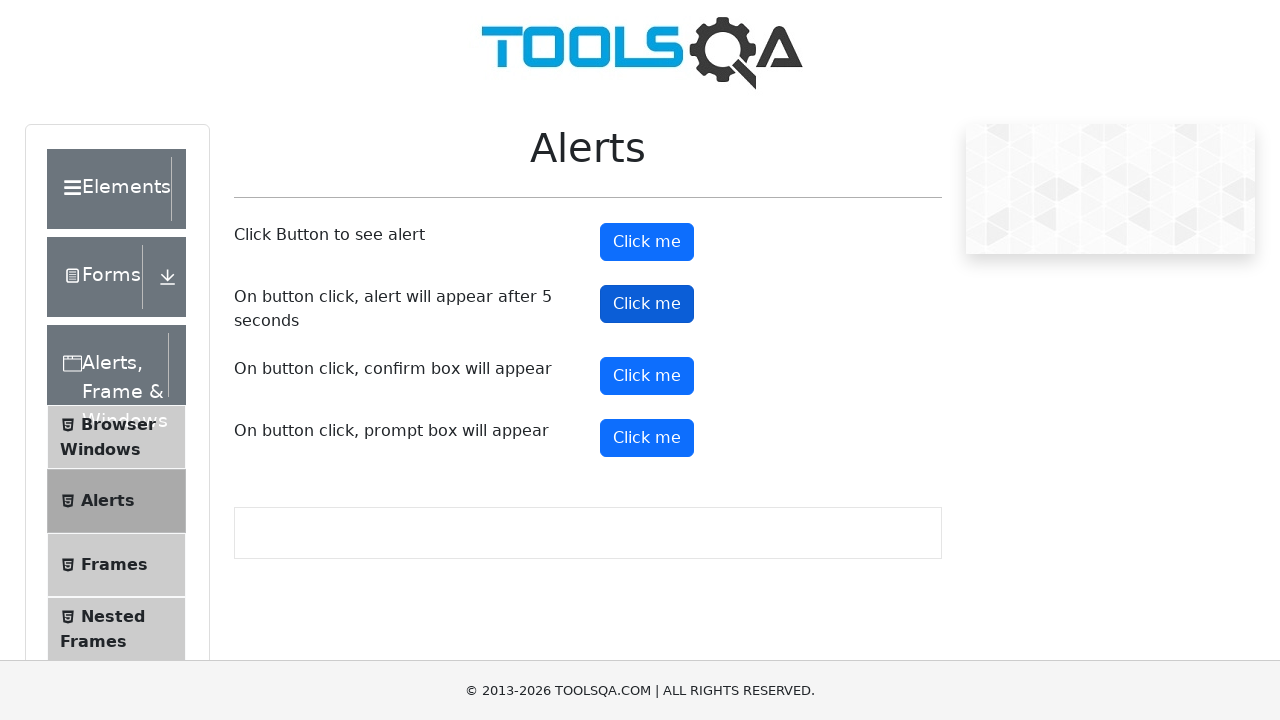

Clicked confirm button to trigger confirm dialog at (647, 376) on #confirmButton
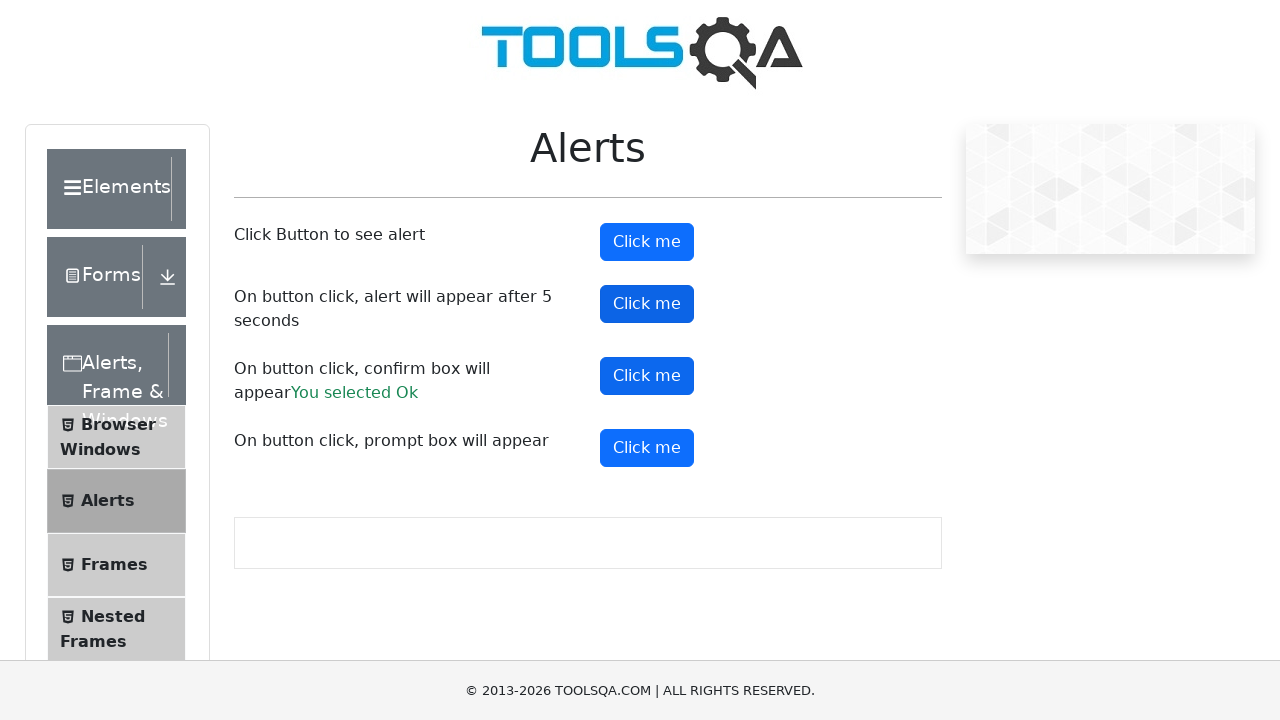

Waited 500ms for confirm dialog processing
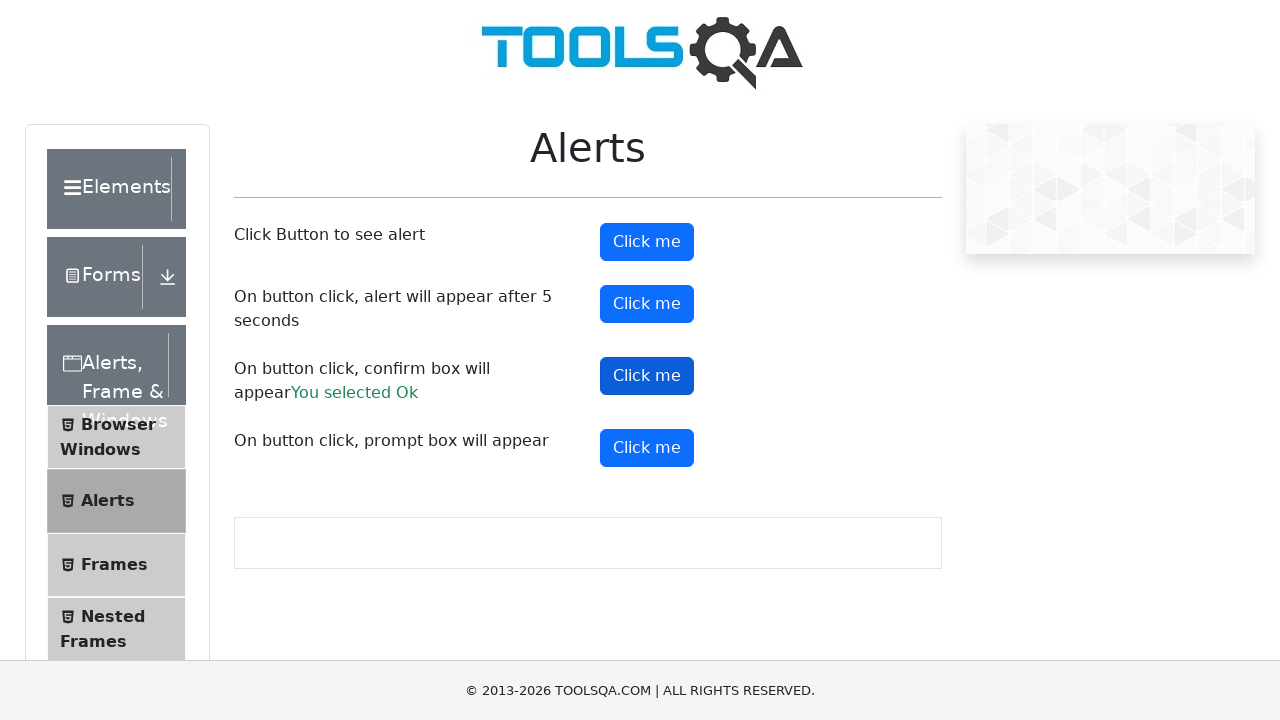

Clicked prompt button to trigger prompt dialog at (647, 448) on #promtButton
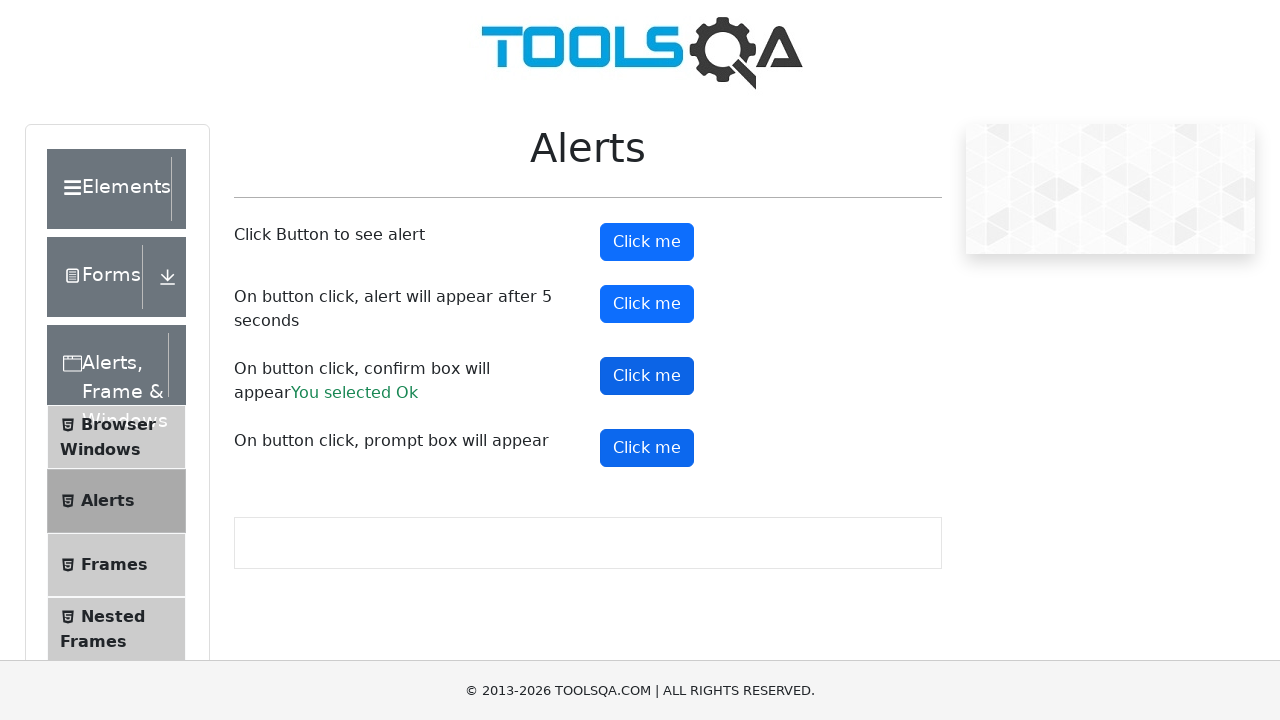

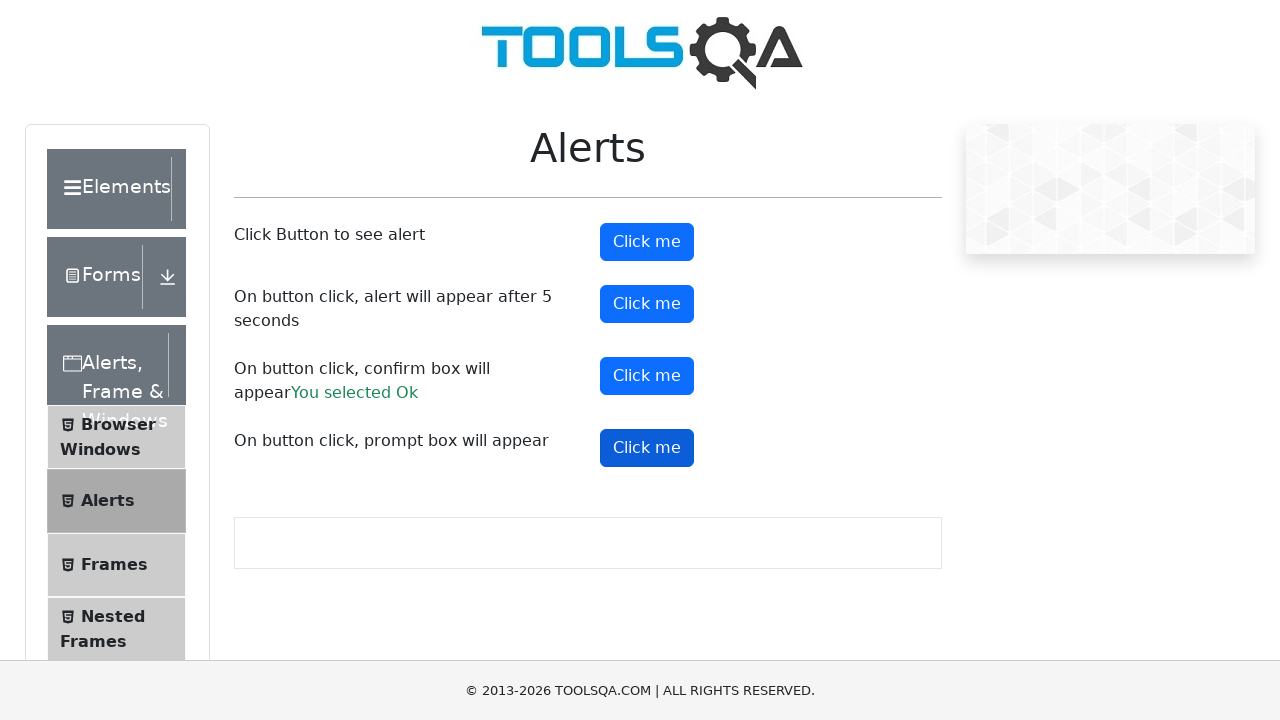